Tests dynamically loaded page elements by waiting for the page title to change to "Dynamic title" and then verifying that the "Done" message and image are displayed

Starting URL: https://practice.cydeo.com/dynamic_loading/7

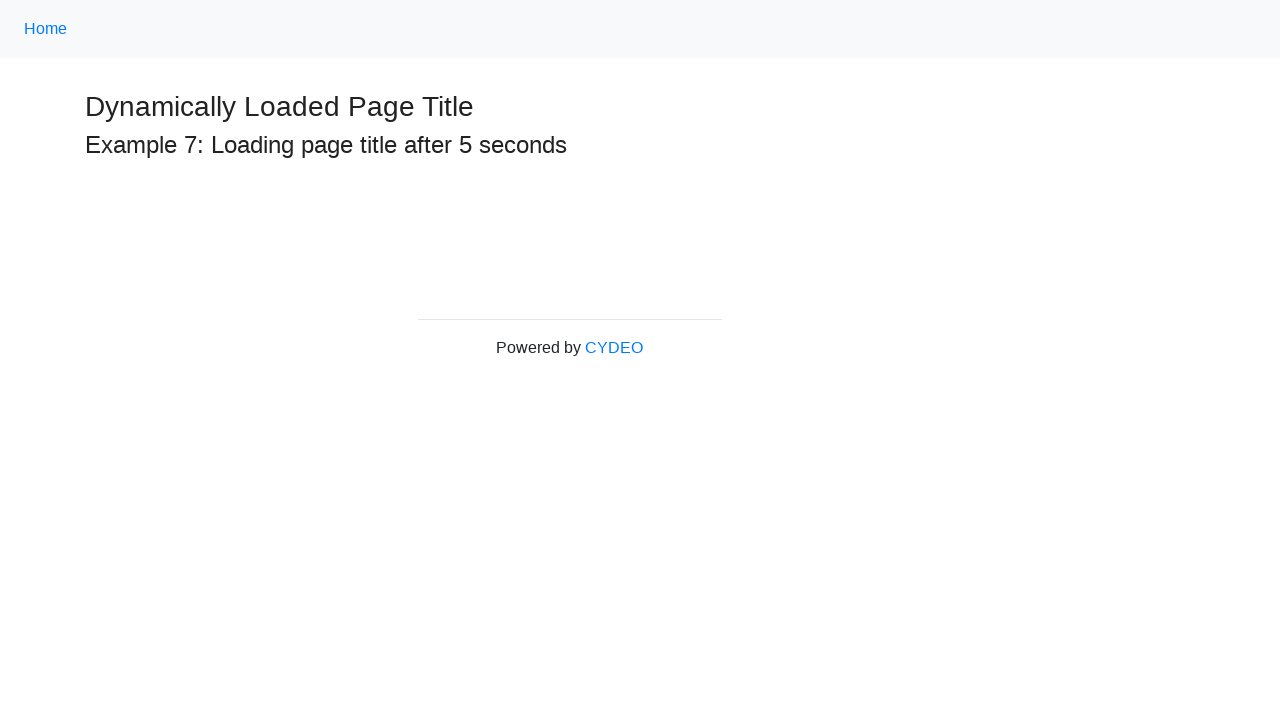

Navigated to dynamic loading test page
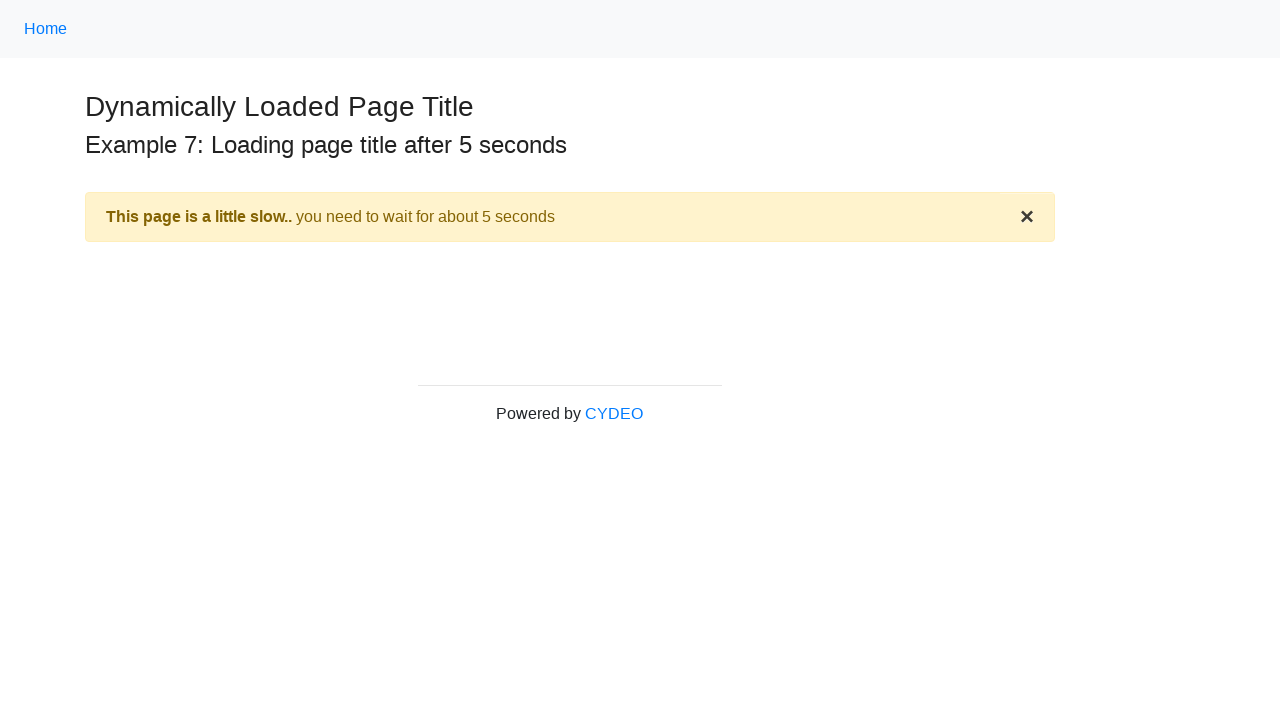

Page title changed to 'Dynamic title' - dynamic content loaded
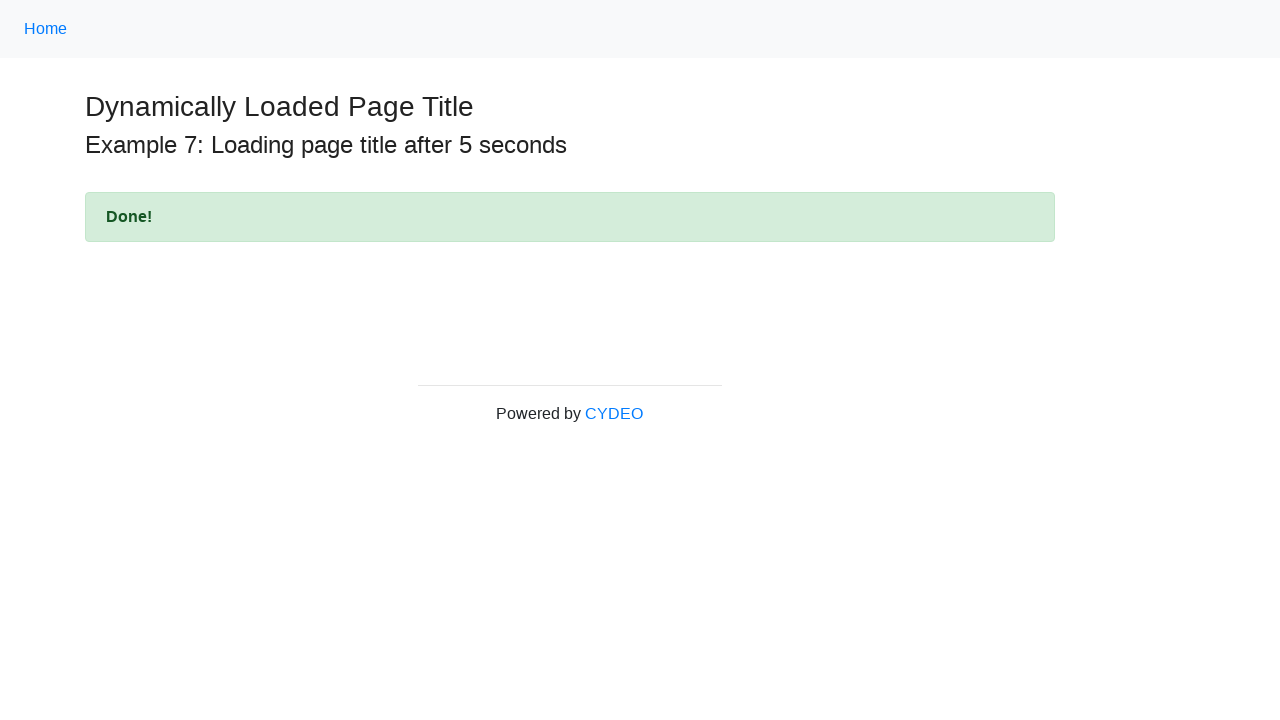

Verified that 'Done' message is visible
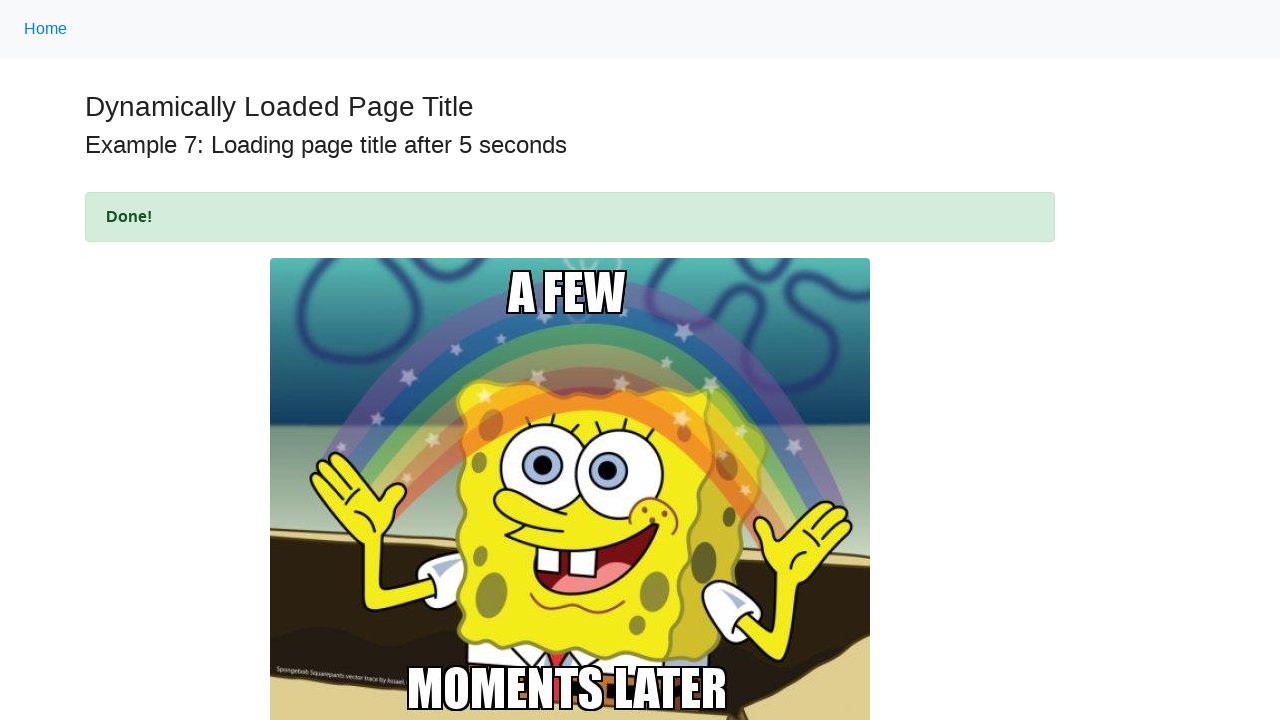

Verified that image element is visible
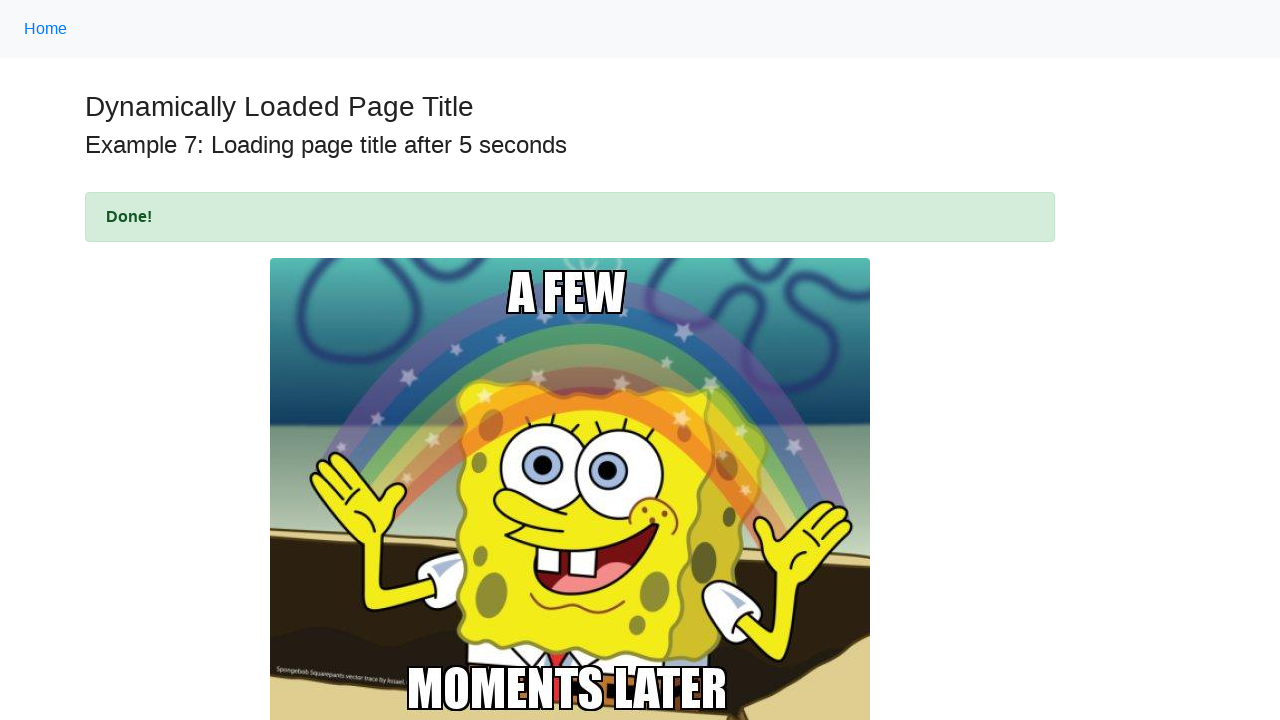

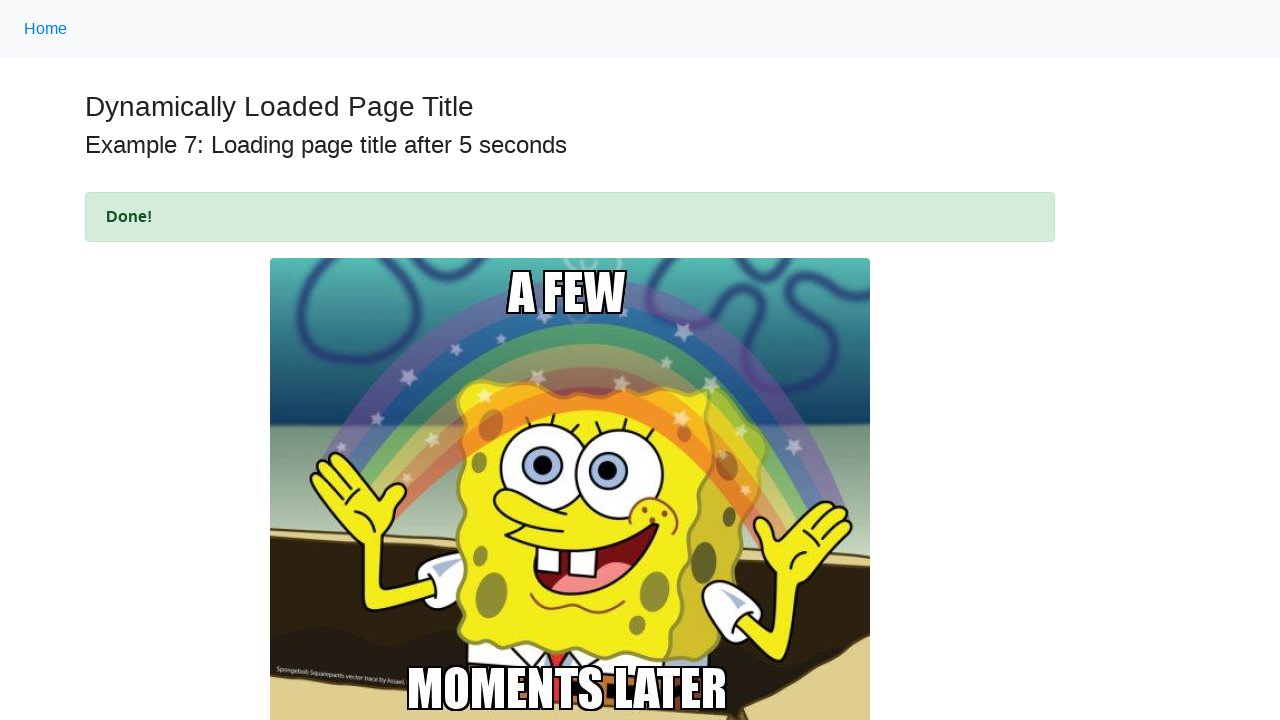